Tests JavaScript scrolling functionality by navigating to a Selenium test page with nested scrolling frames and scrolling the window down 500 pixels.

Starting URL: http://selenium.dev/selenium/web/scrolling_tests/frame_with_nested_scrolling_frame_out_of_view.html

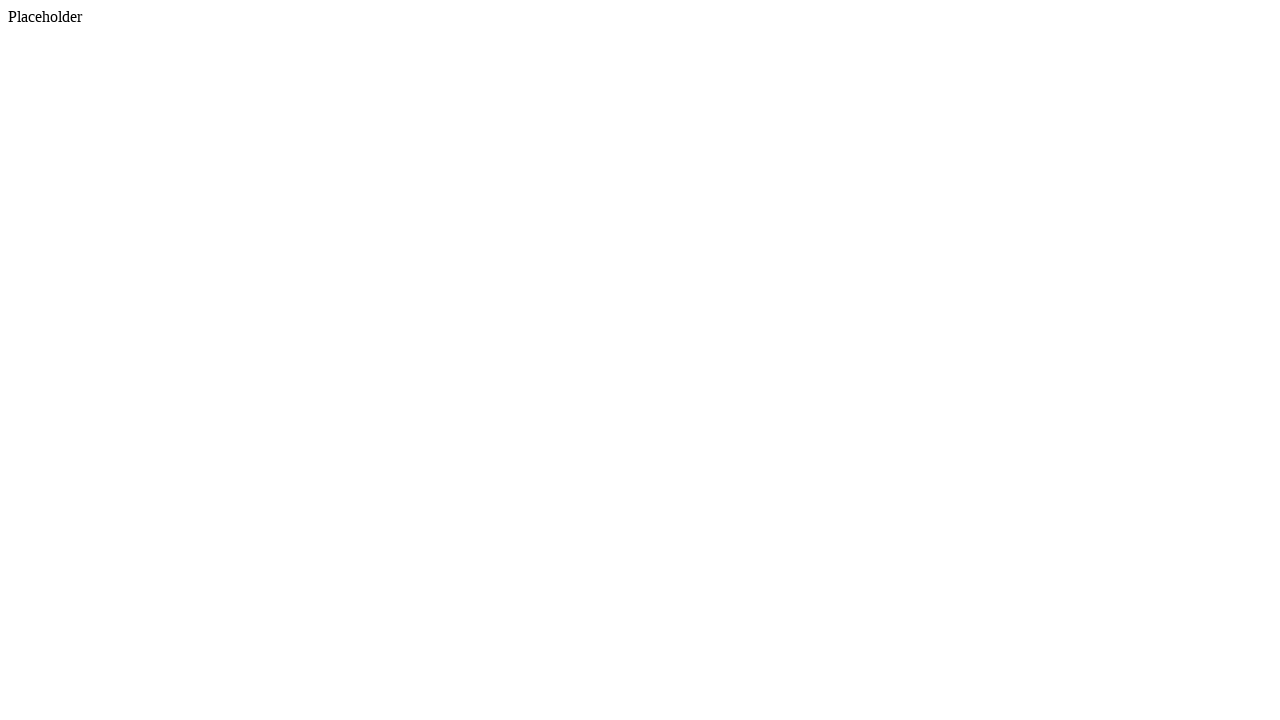

Navigated to Selenium scrolling test page with nested frames
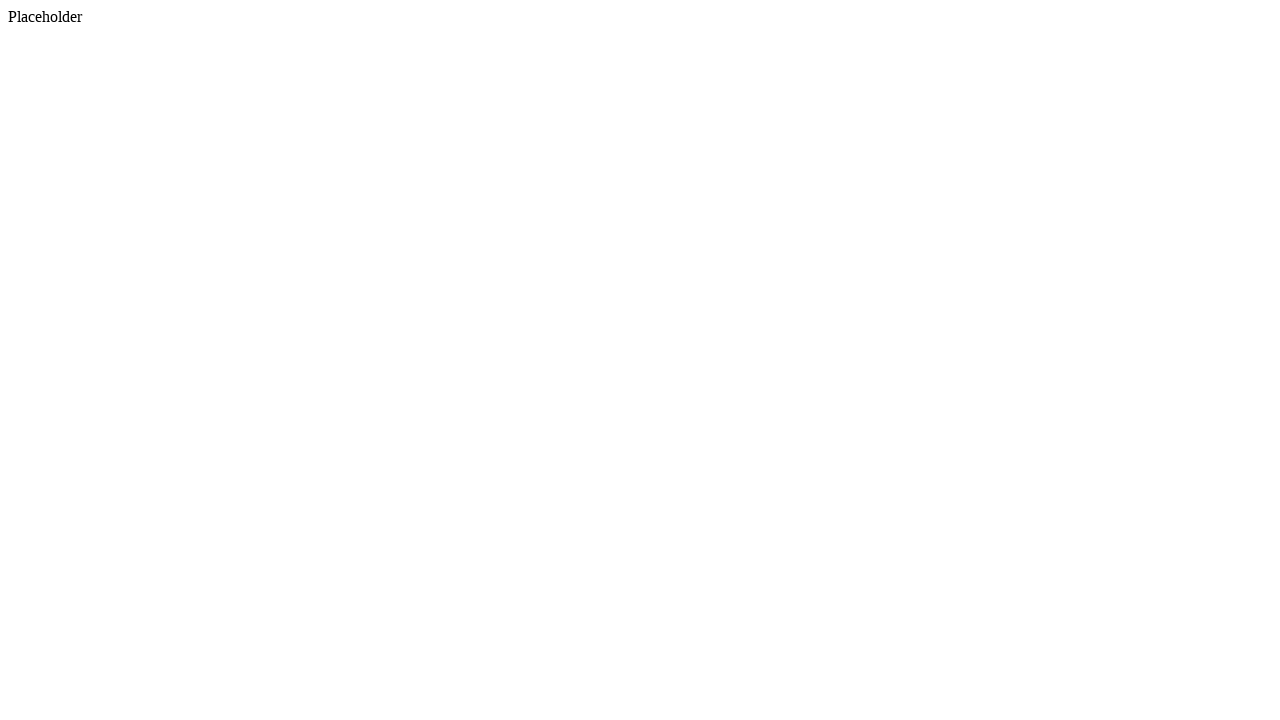

Scrolled window down 500 pixels using JavaScript
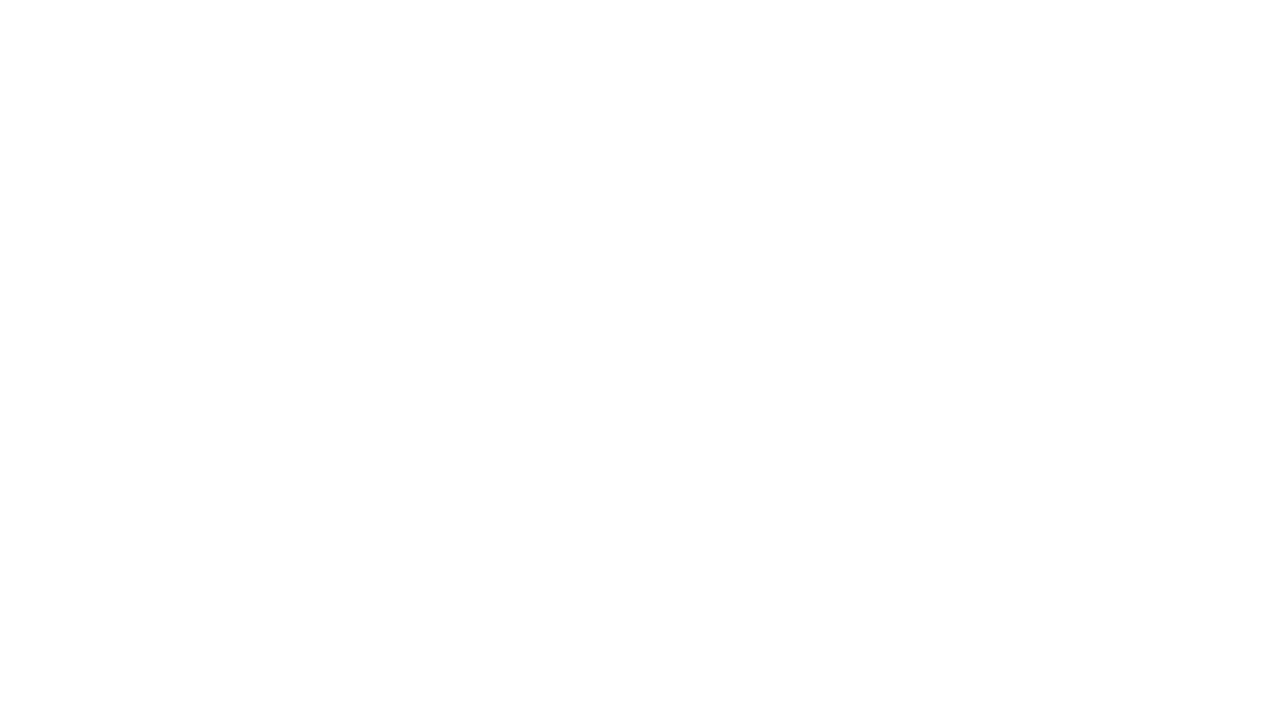

Waited 500ms to observe scroll effect
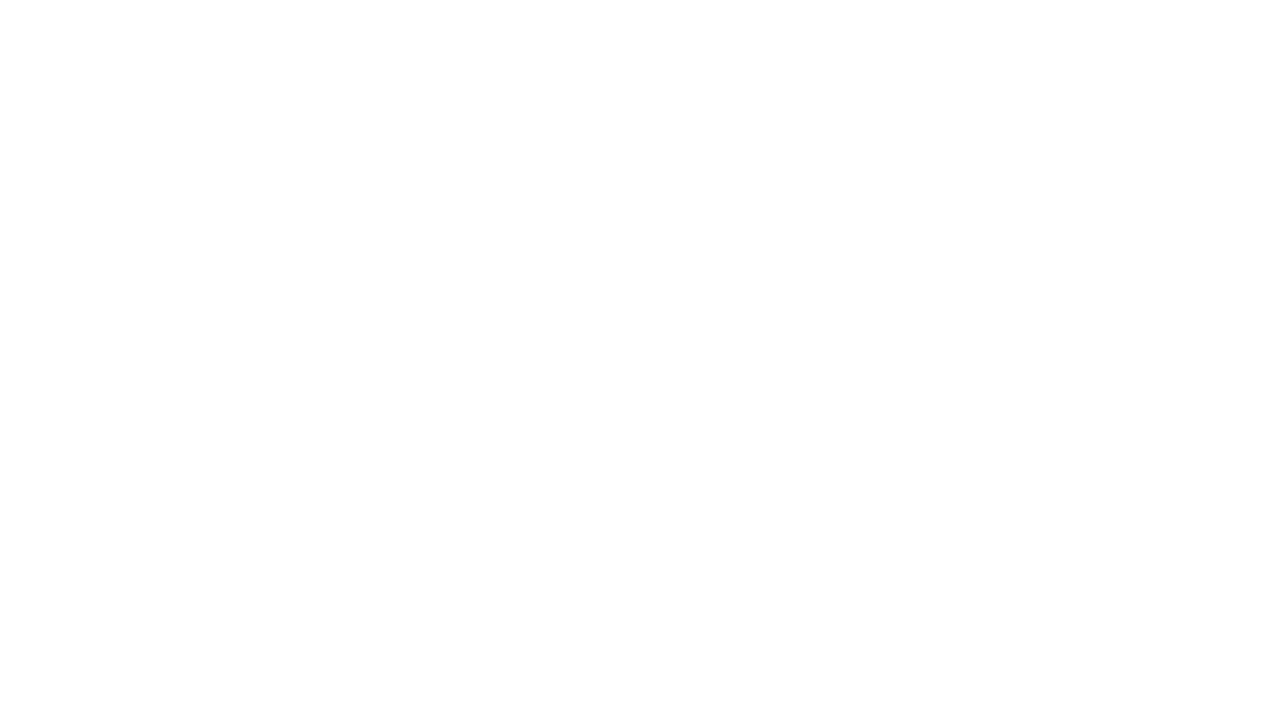

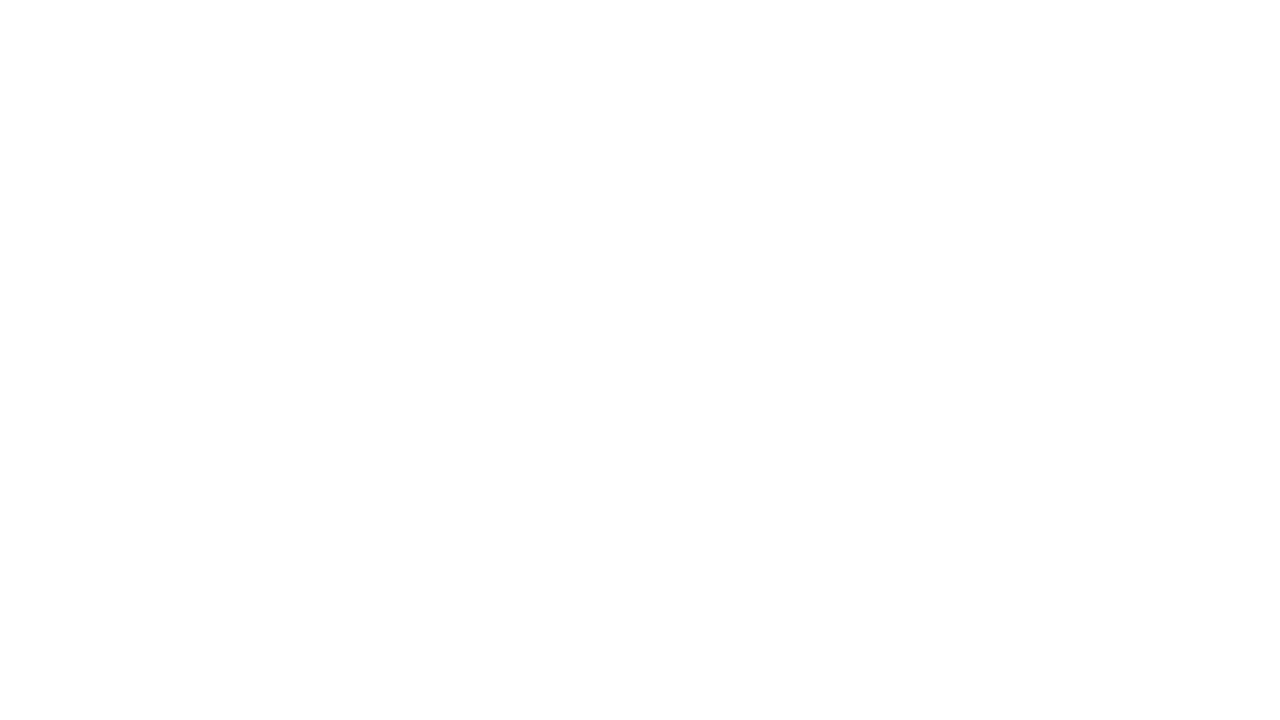